Tests an e-commerce site's product search and add-to-cart functionality by searching for products containing "ca" and adding specific items to the cart

Starting URL: https://rahulshettyacademy.com/seleniumPractise/#/

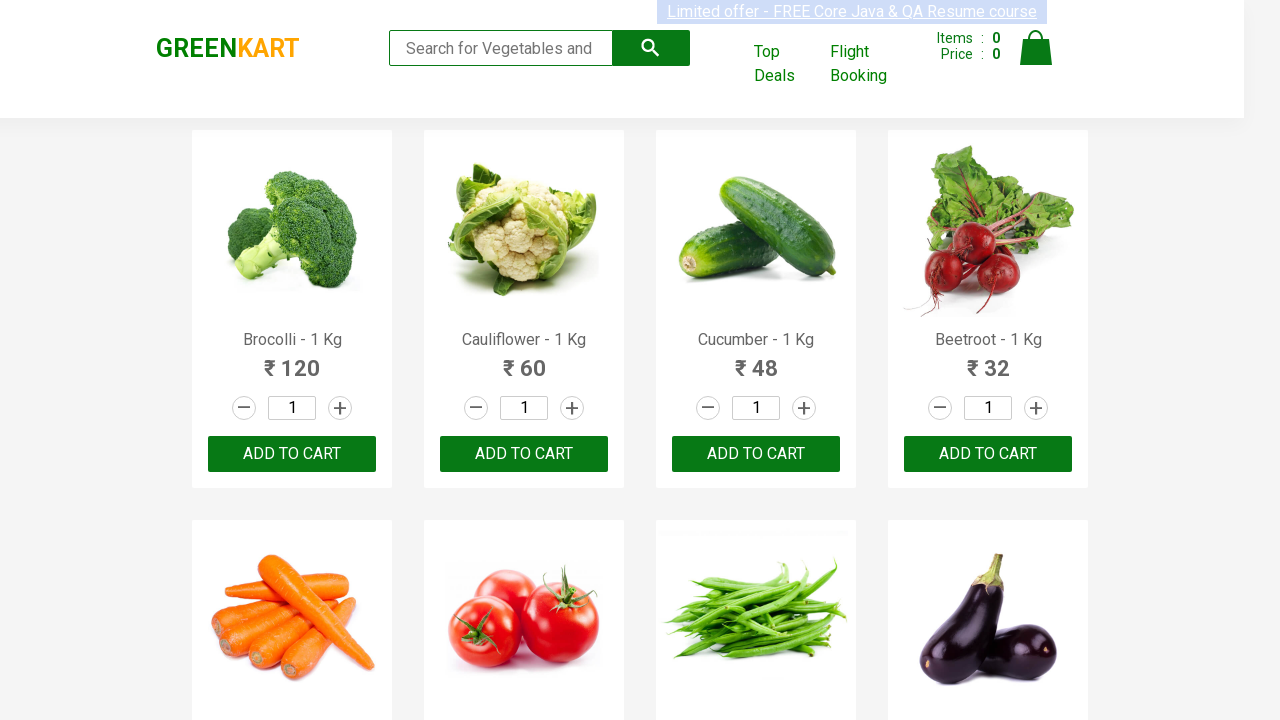

Filled search keyword field with 'ca' on .search-keyword
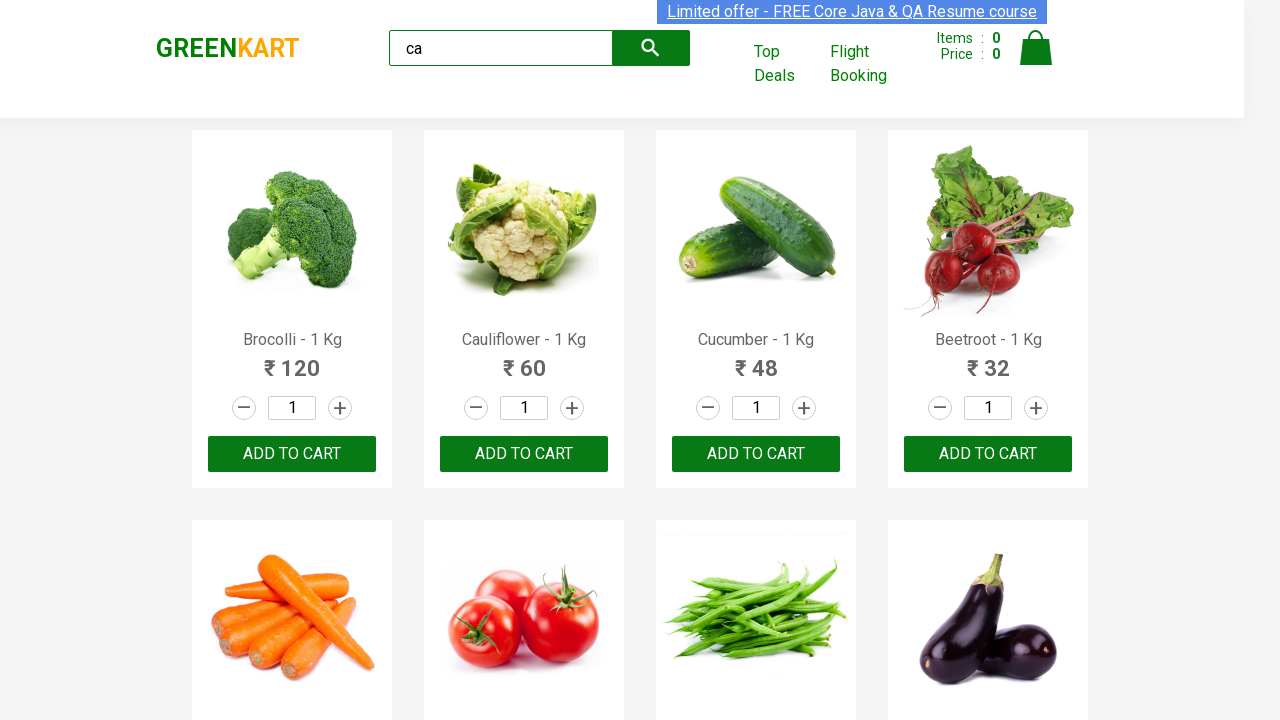

Waited 2 seconds for products to filter
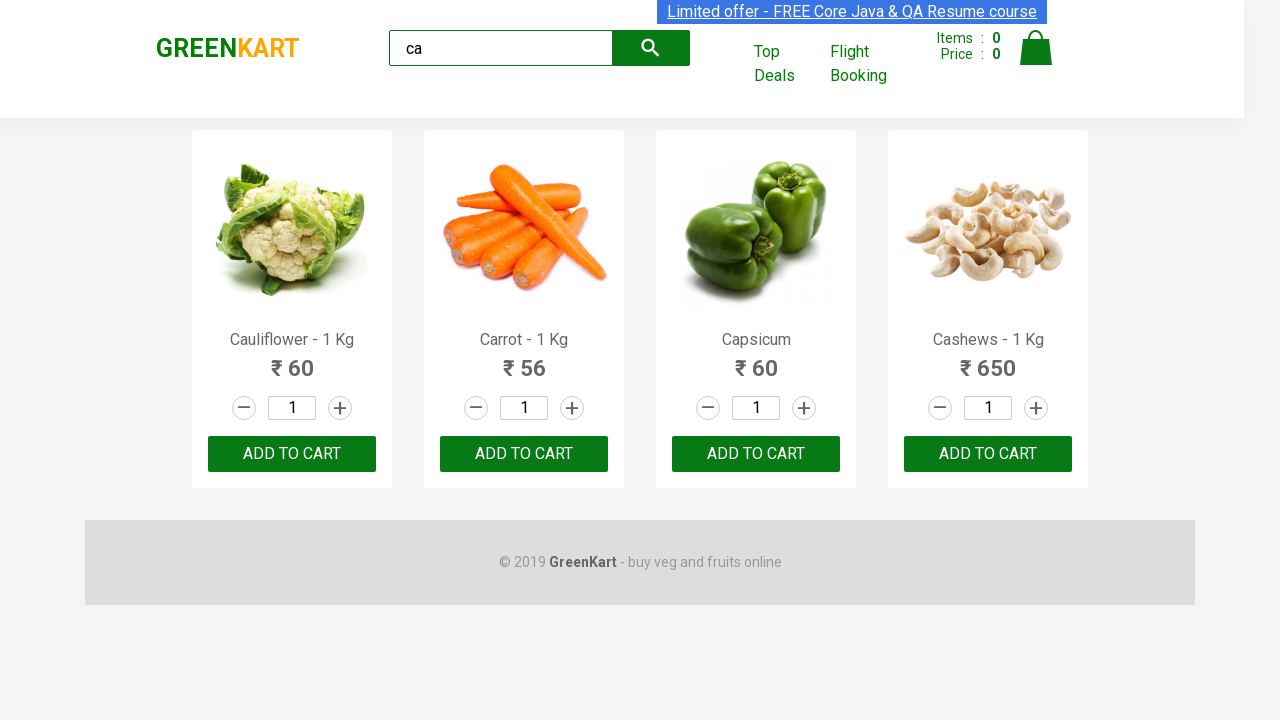

Verified that 4 visible products are displayed
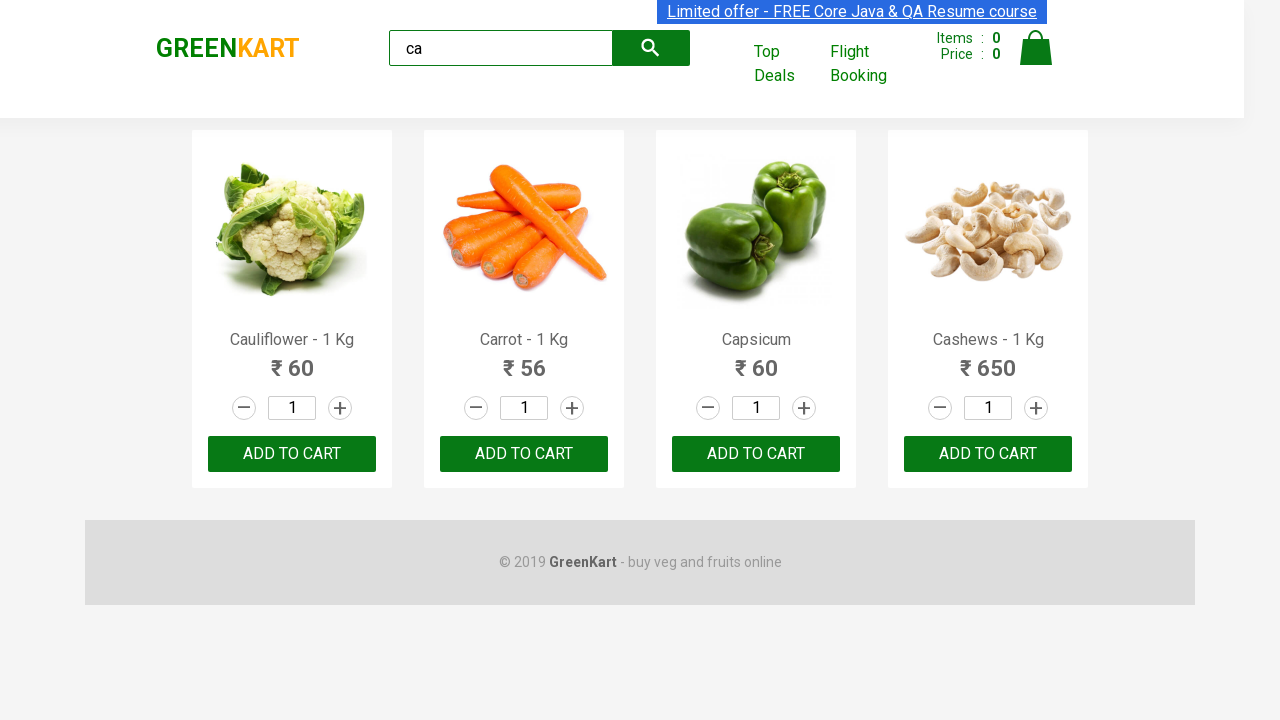

Verified that 4 products exist in the products container
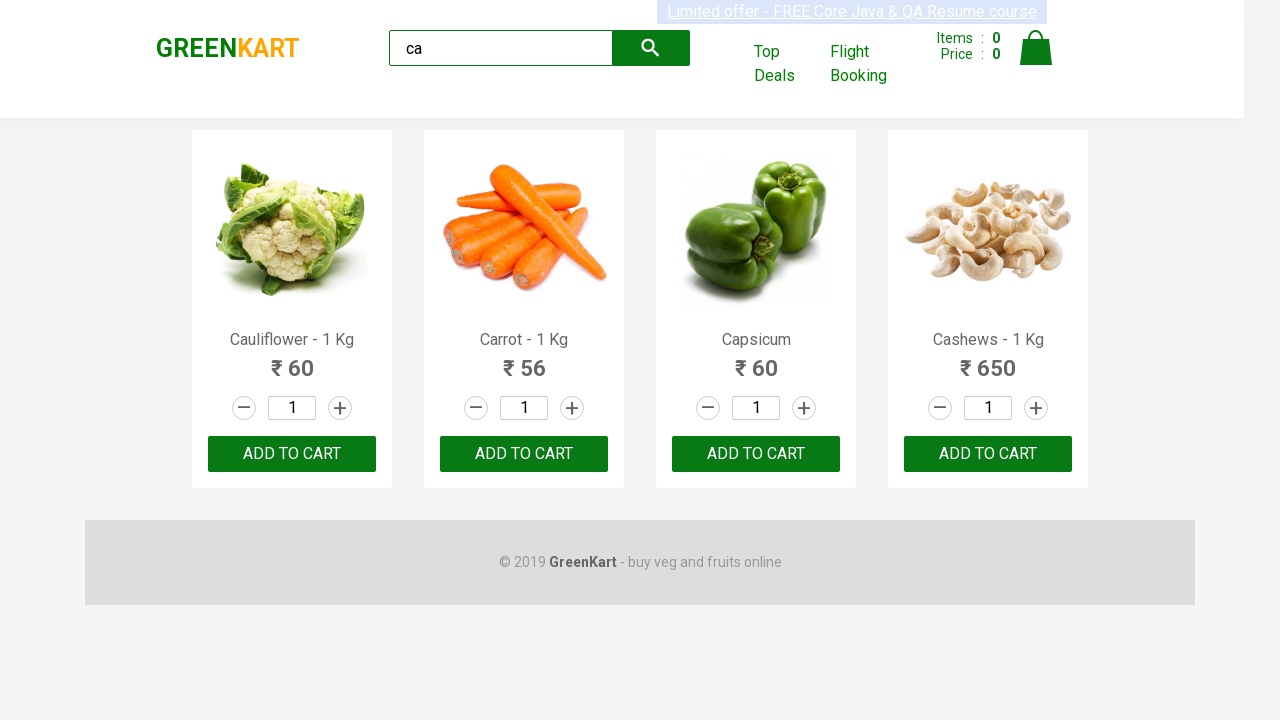

Clicked ADD TO CART button for the third product at (756, 454) on .products .product >> nth=2 >> text=ADD TO CART
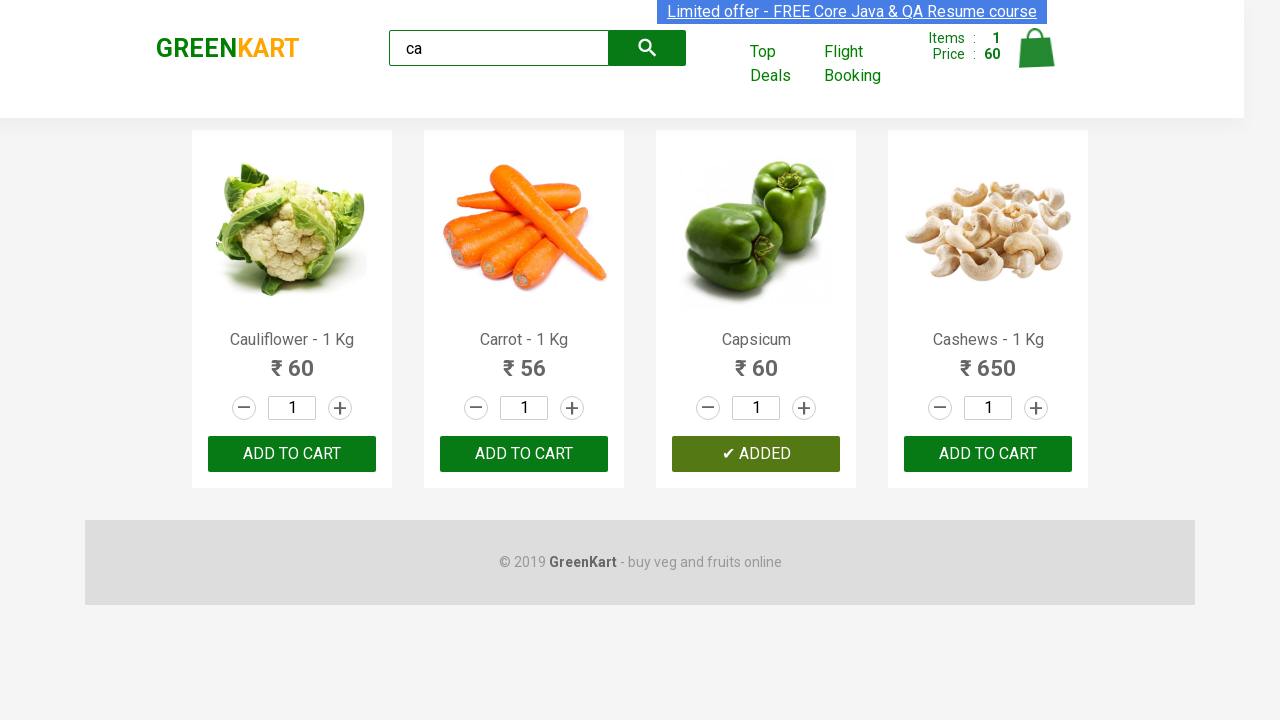

Found and clicked ADD TO CART button for Cashews product at (988, 454) on .products .product >> nth=3 >> button
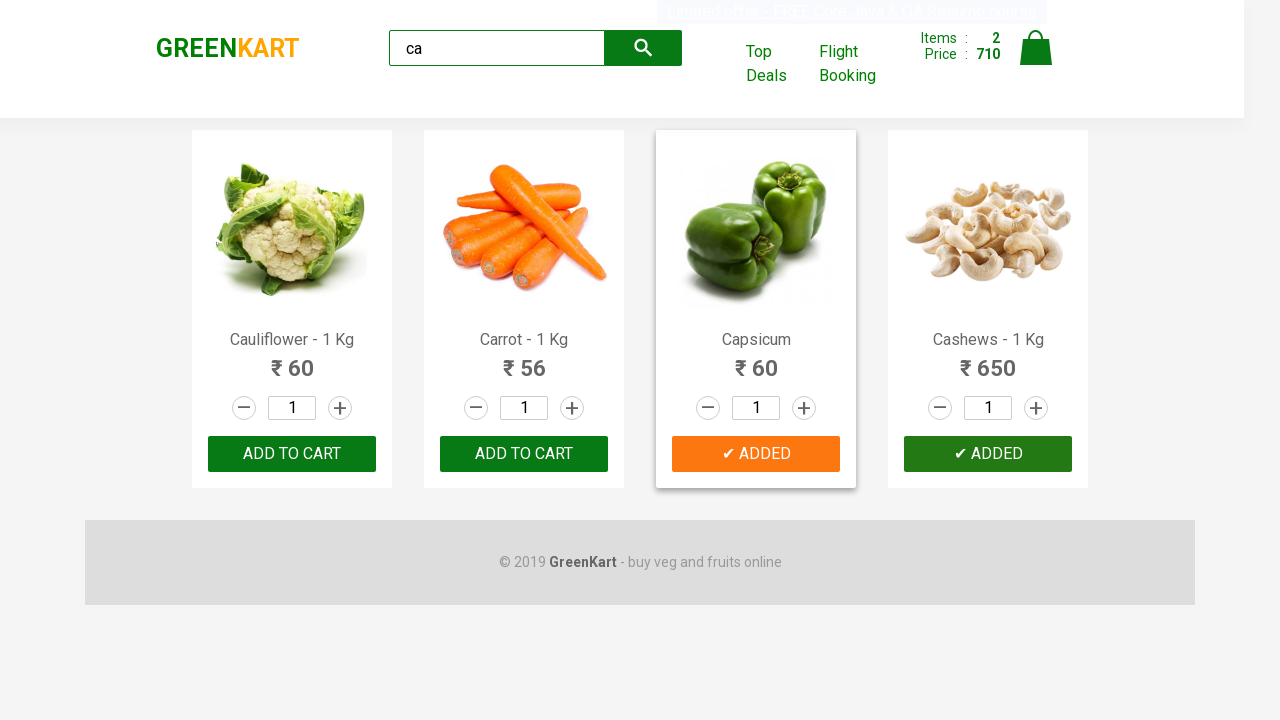

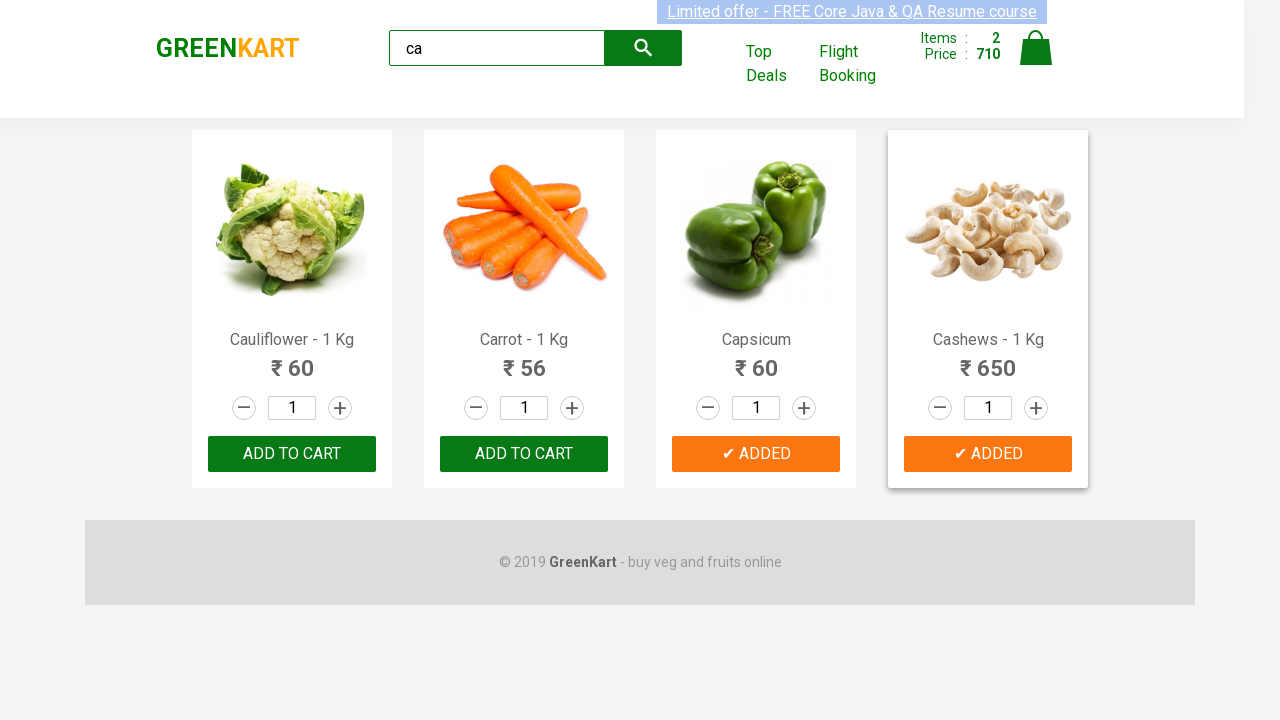